Tests dropdown menu functionality on DemoQA by selecting an option from a dropdown using index selection, then clicking on another dropdown element.

Starting URL: https://demoqa.com/select-menu

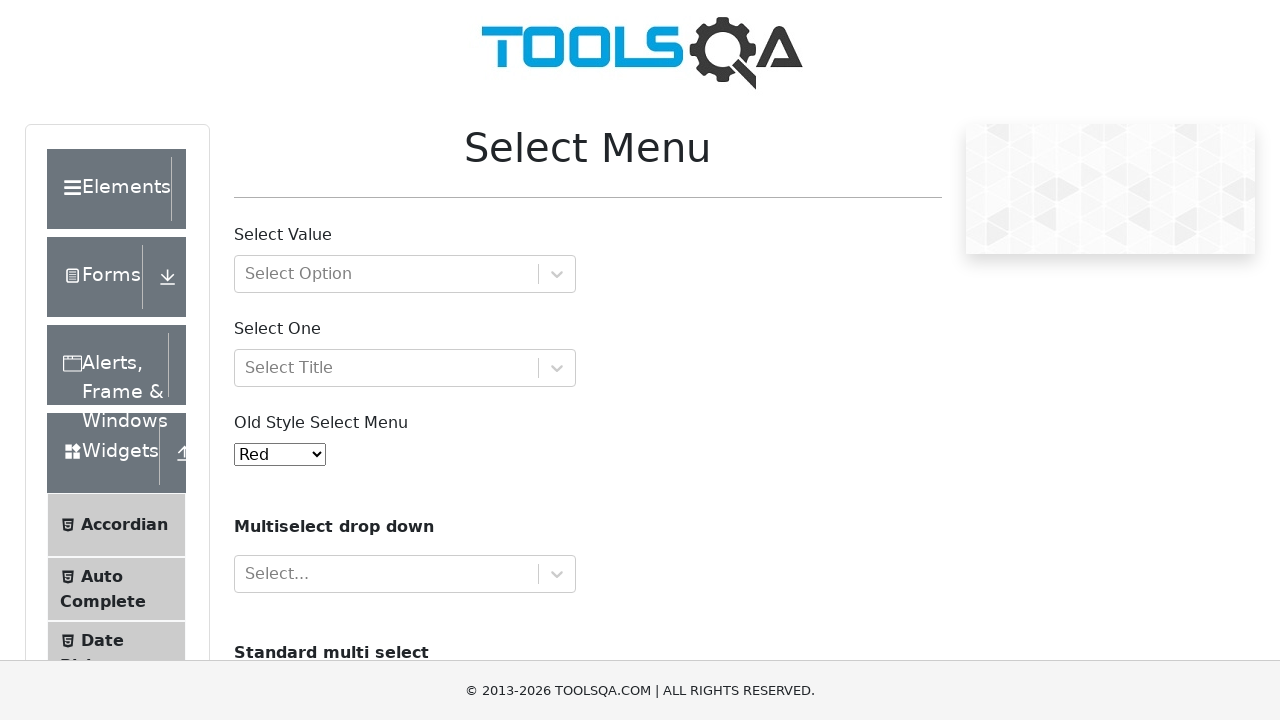

Selected second option (index 1) from old style select menu on #oldSelectMenu
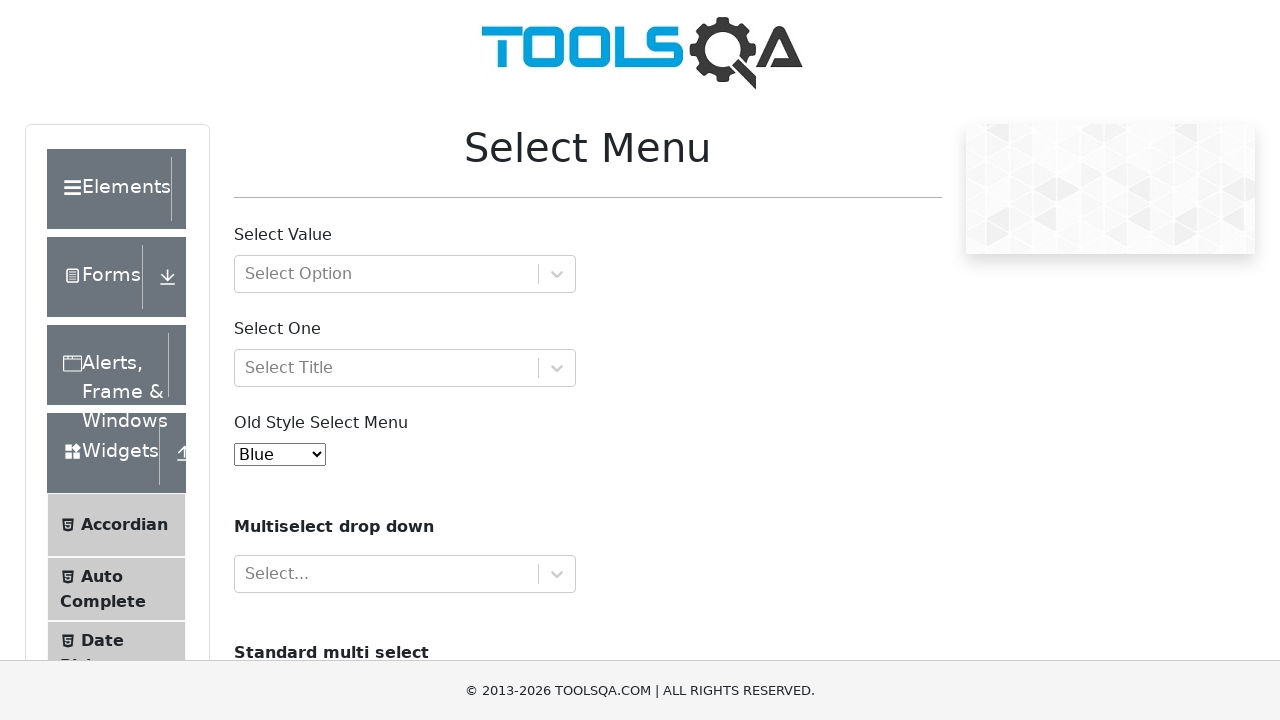

Waited 1000ms for selection to take effect
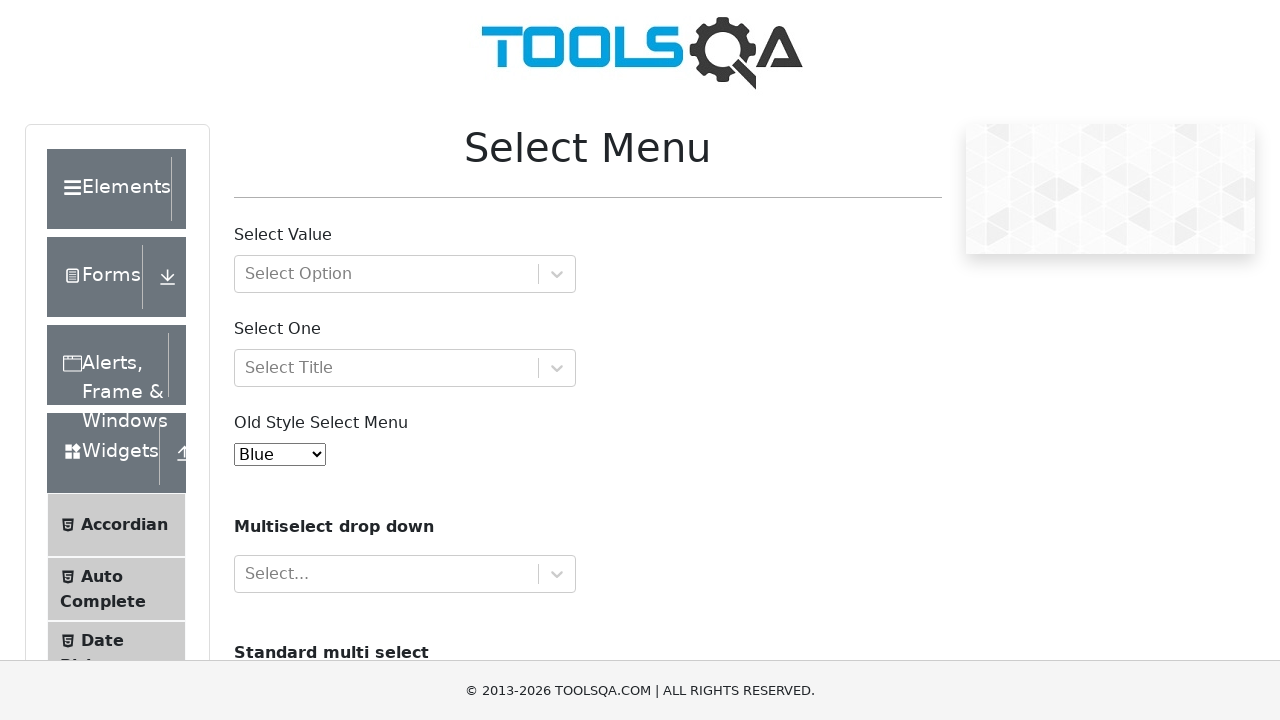

Clicked on dropdown with option groups at (405, 274) on #withOptGroup
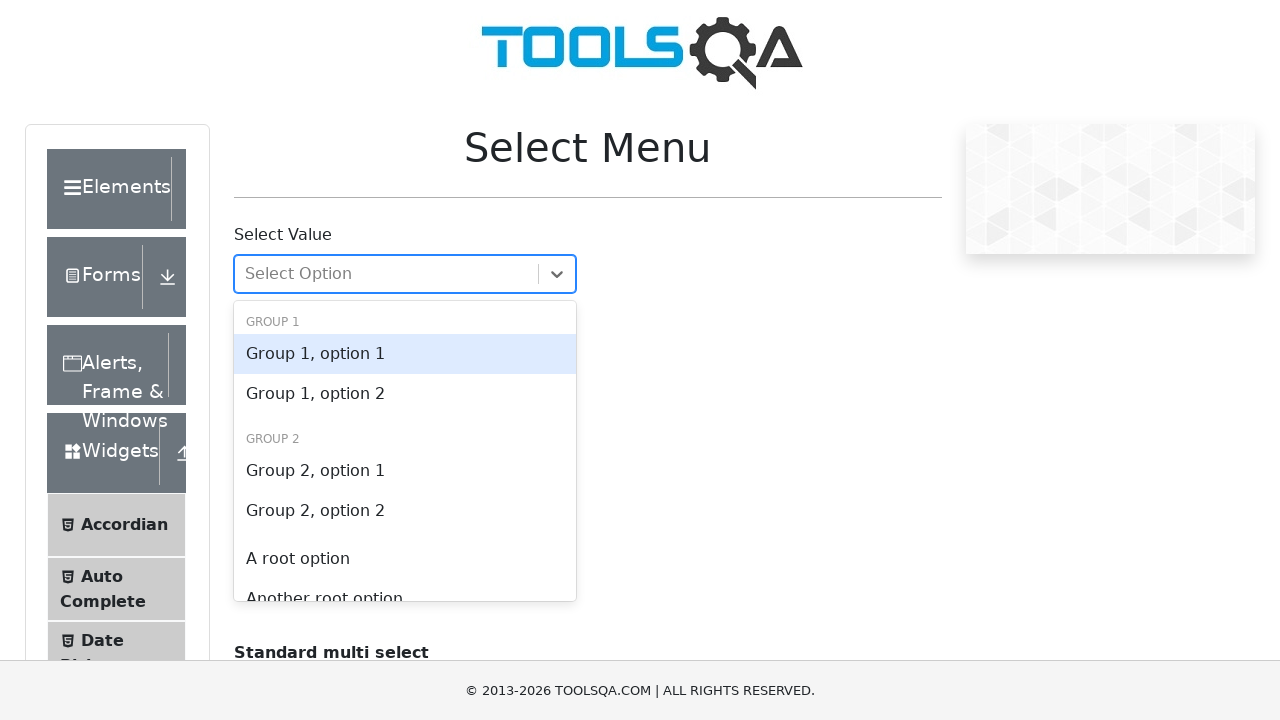

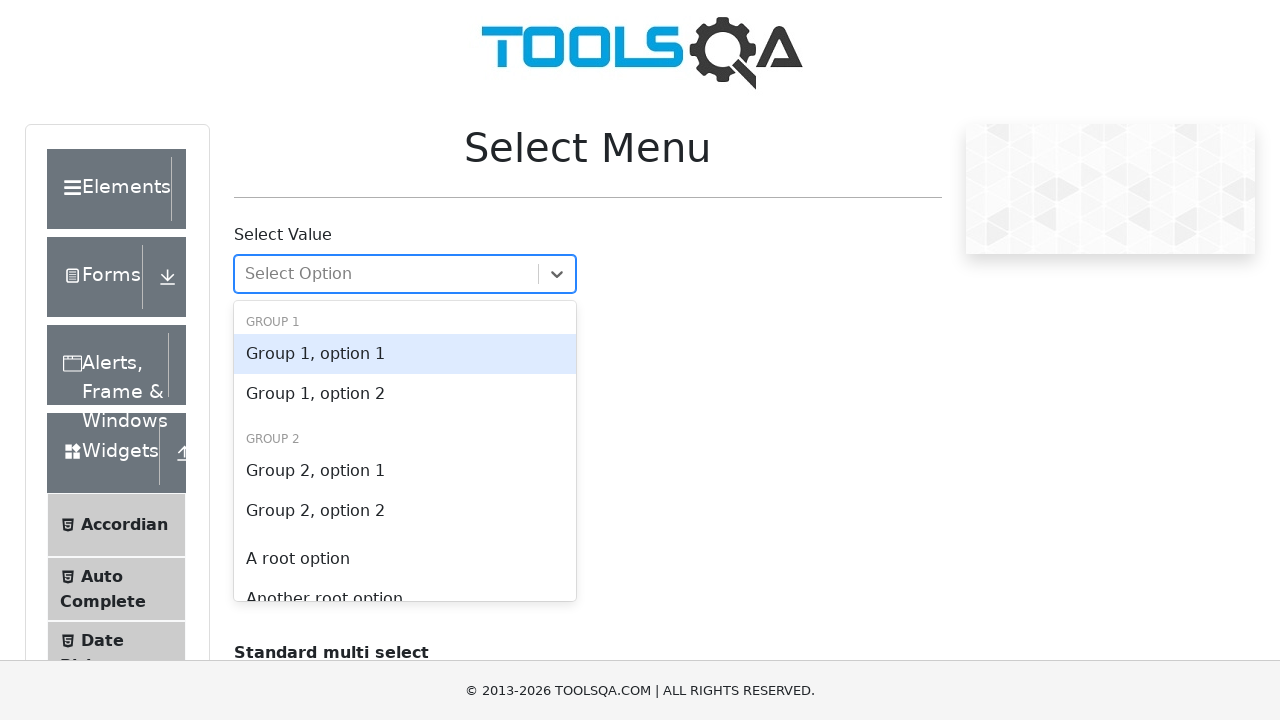